Clicks on the Download button in the navigation bar on the Selenium website

Starting URL: https://www.selenium.dev/

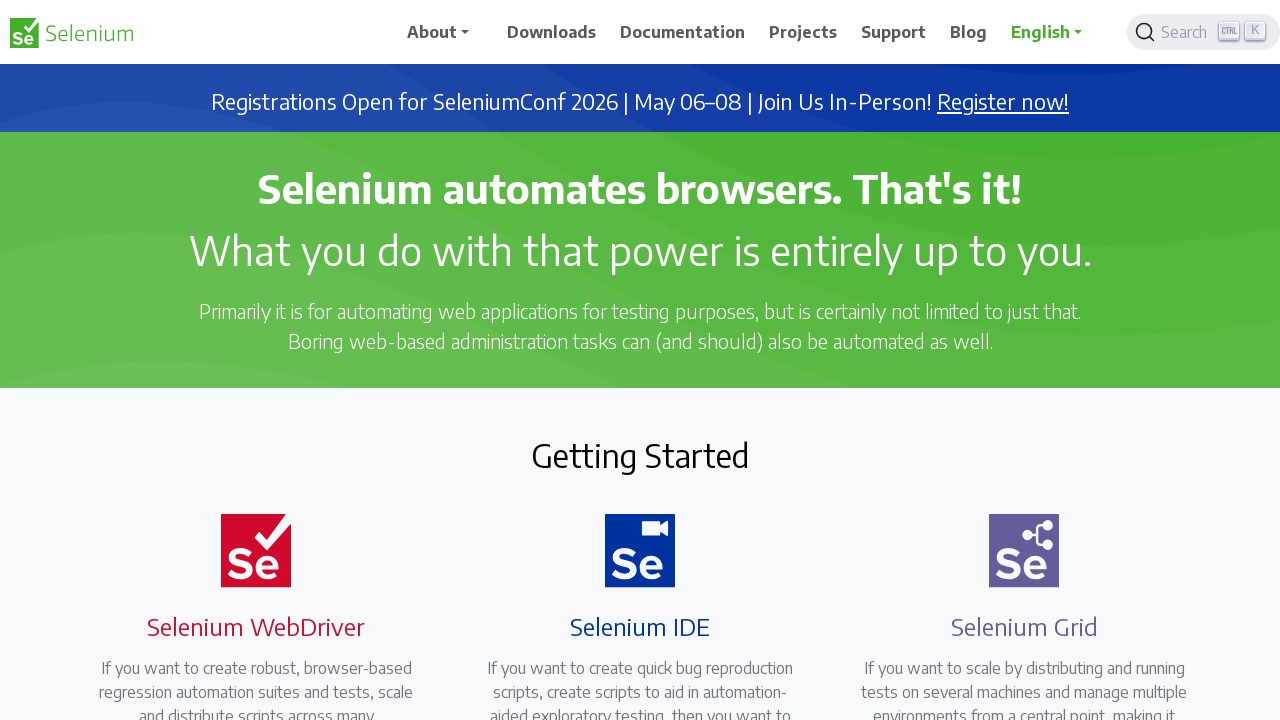

Navigated to Selenium website
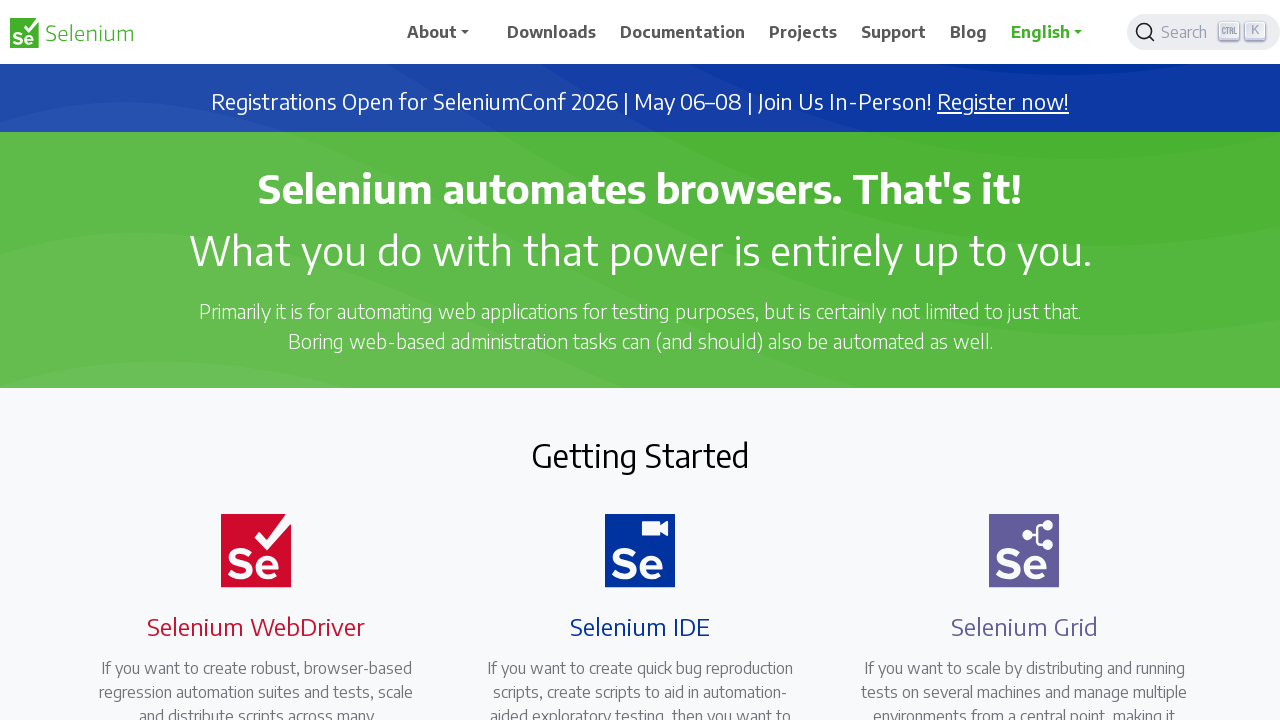

Clicked on the Download button in the navigation bar at (552, 32) on xpath=//*[@id='main_navbar']/ul/li[2]/a/span
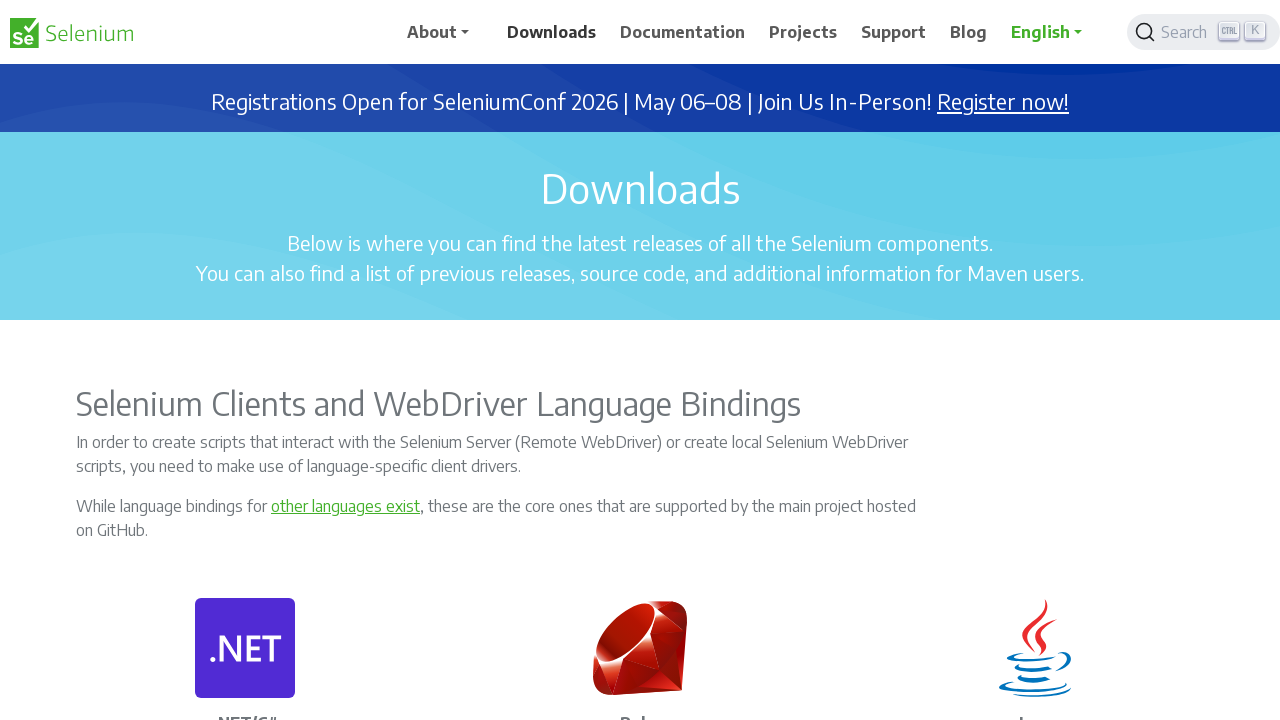

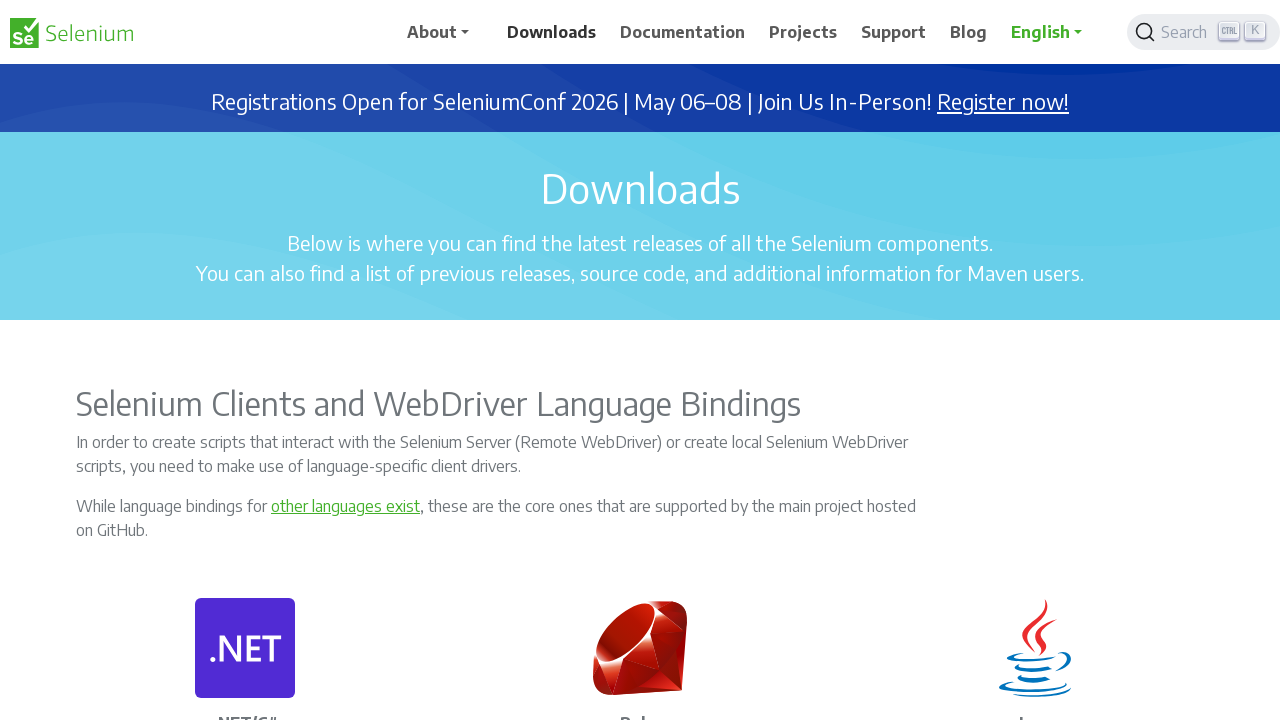